Tests login form on practice automation site using soft assertions, fills username and password fields, clicks login, and handles alert

Starting URL: https://ashraaf7.github.io/AA-Practice-Test-Automation

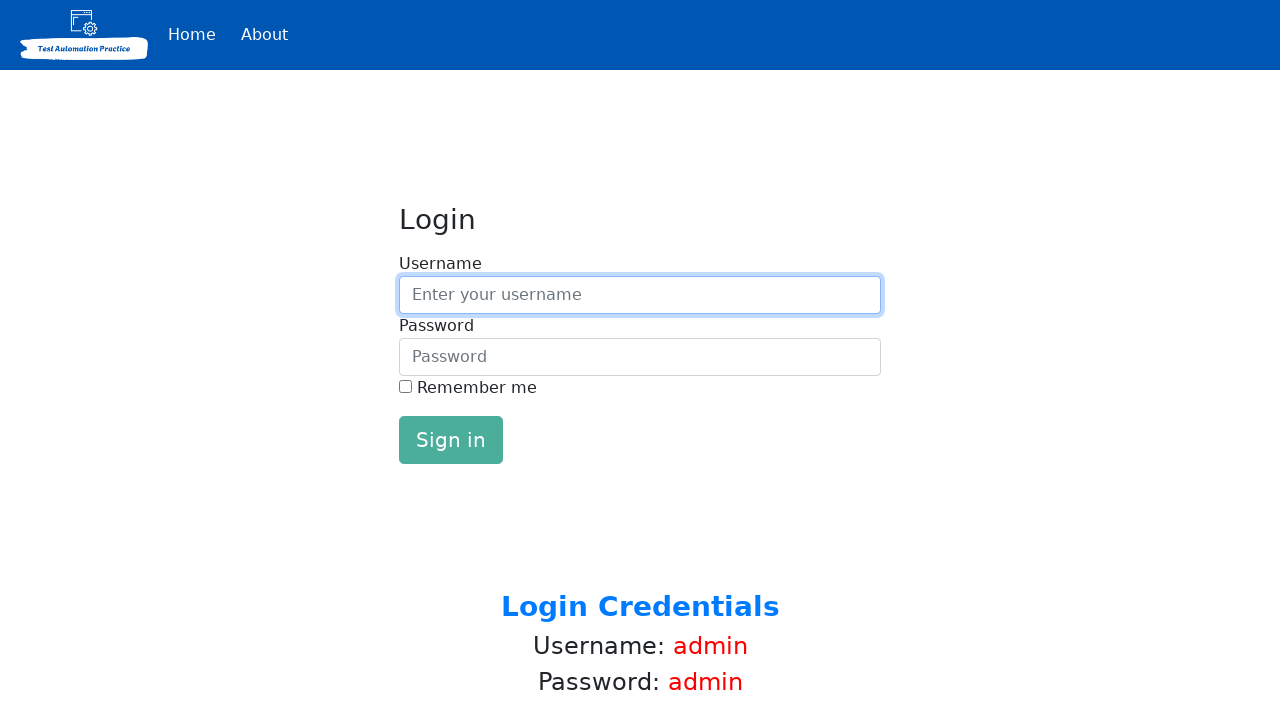

Filled username field with '2' on #inputUsername
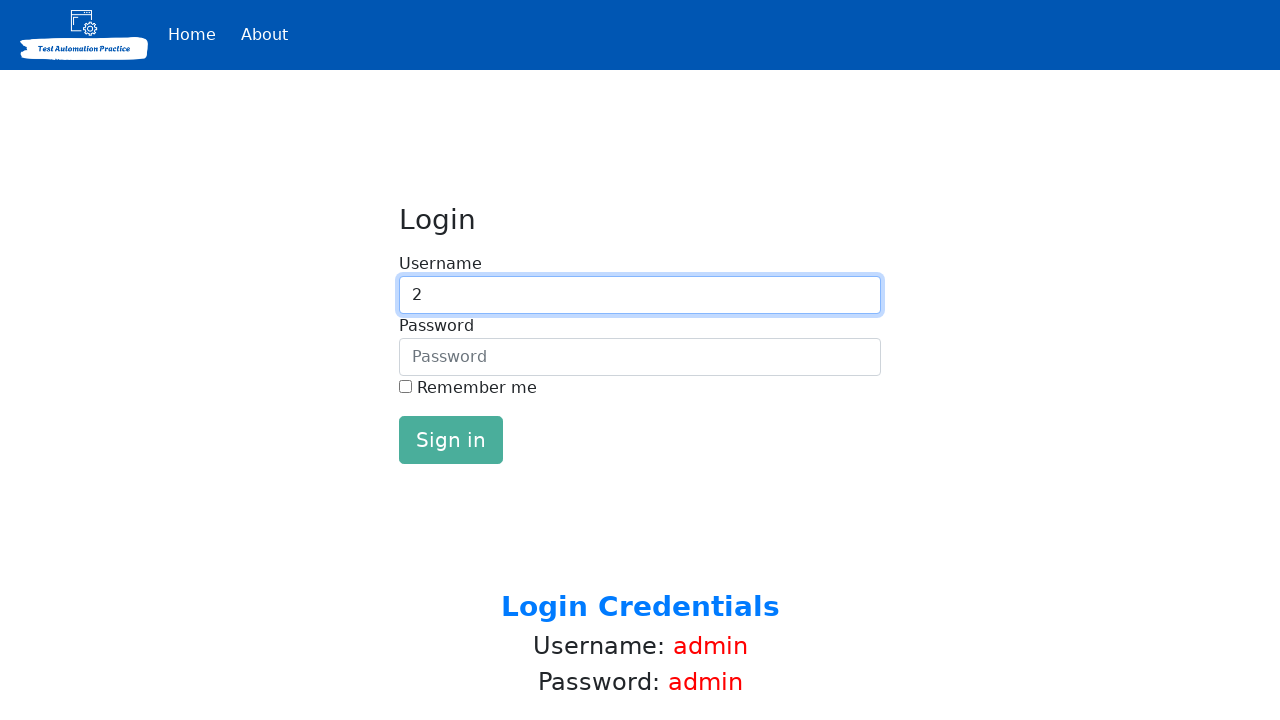

Filled password field with 'admin' on #inputPassword
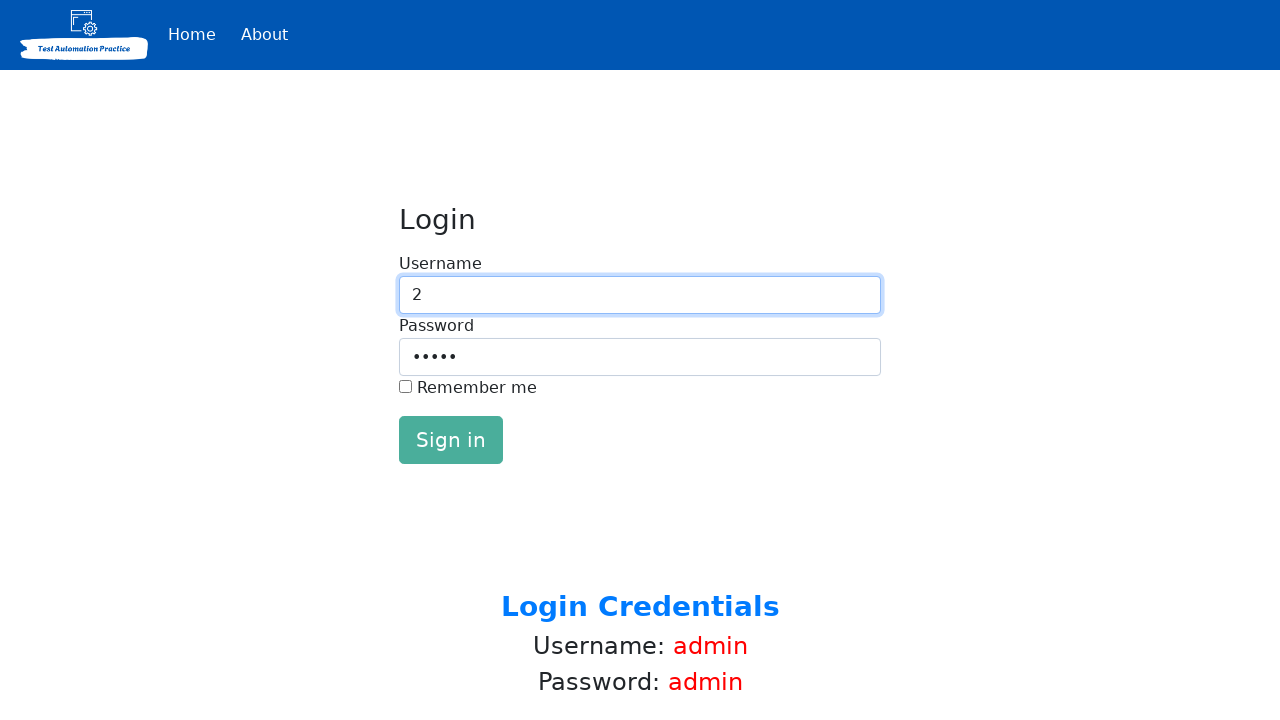

Clicked login button at (451, 440) on #loginButton
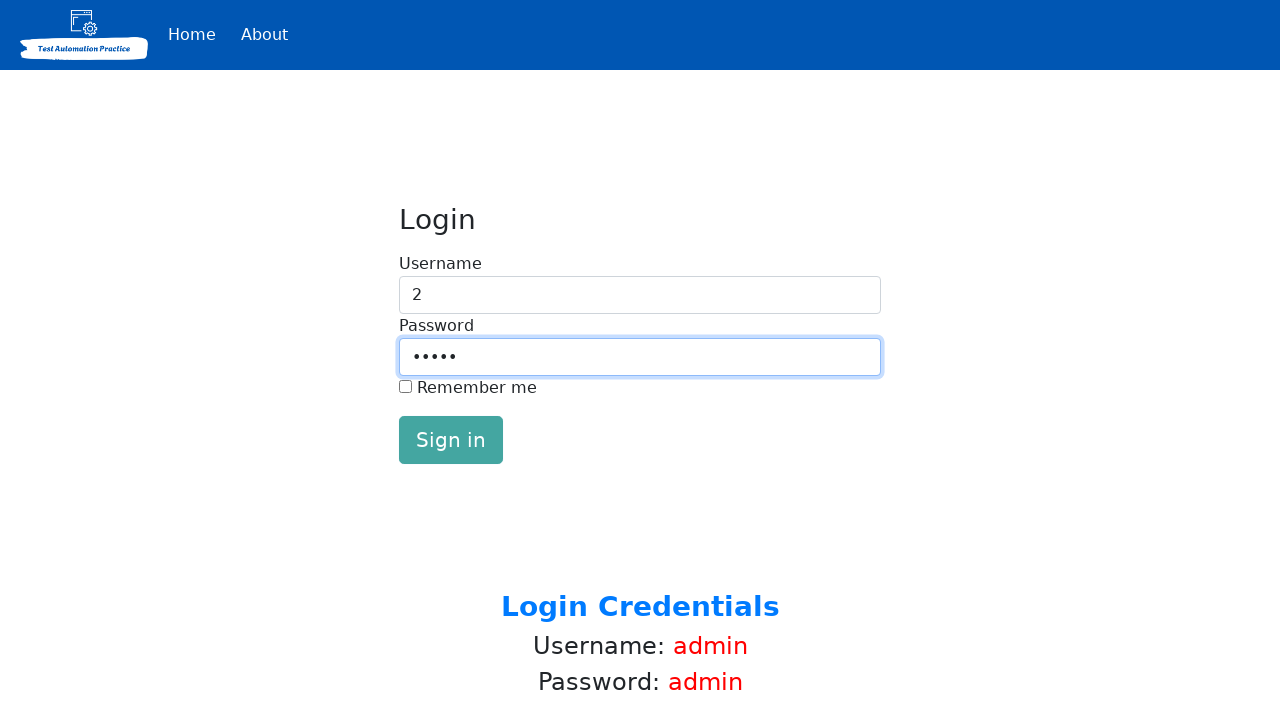

Set up alert dialog handler to accept dialogs
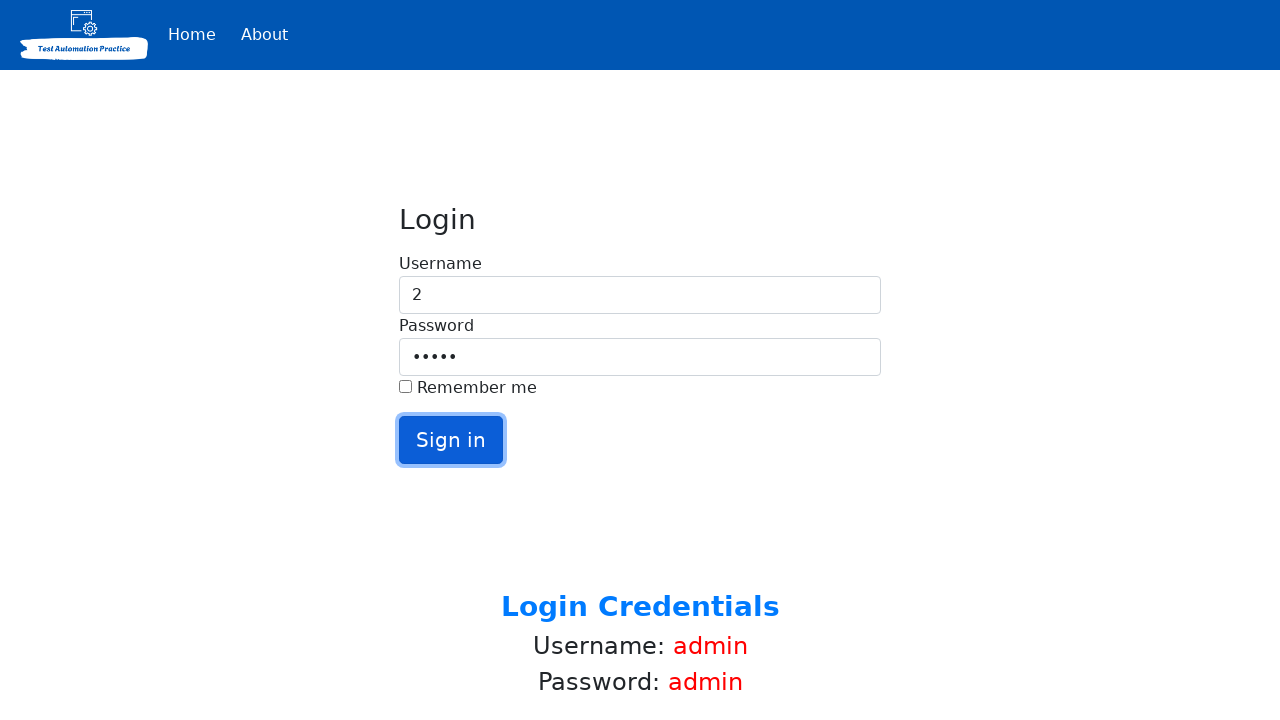

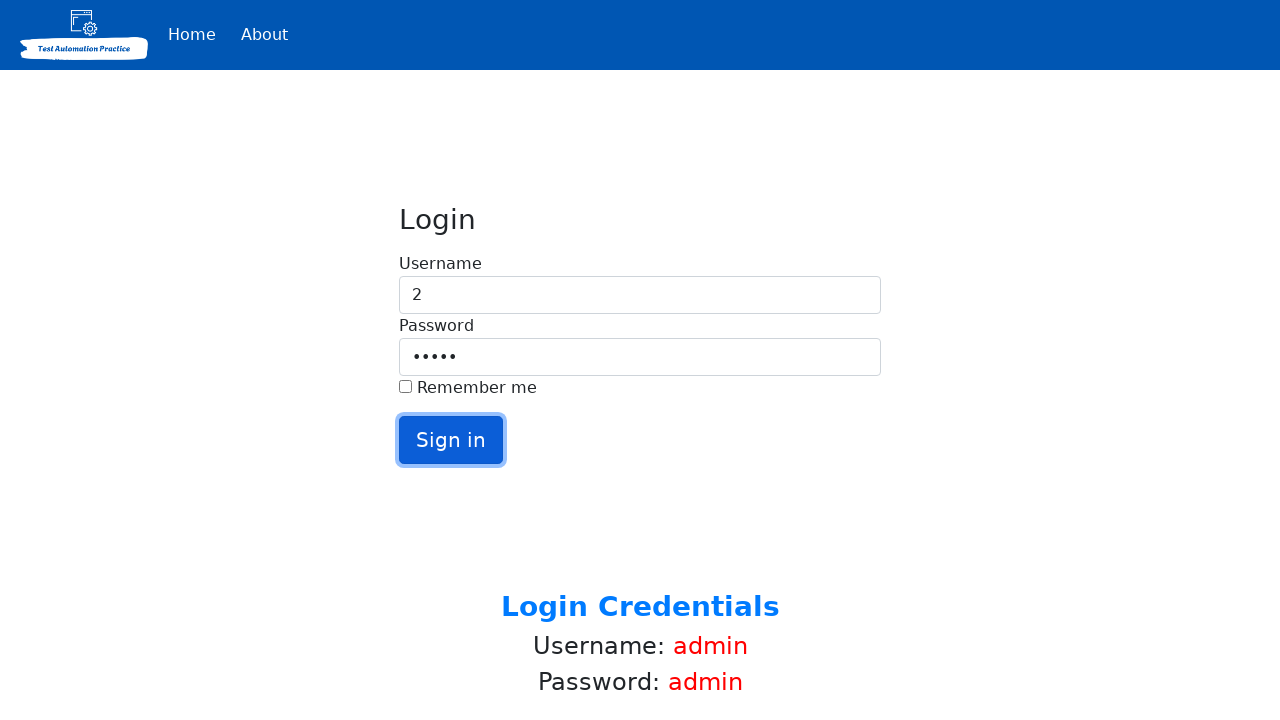